Tests the forgot password flow on a practice e-commerce site by clicking the forgot password link, filling in new password fields with mismatched values, and attempting to save the new password.

Starting URL: https://rahulshettyacademy.com/client/

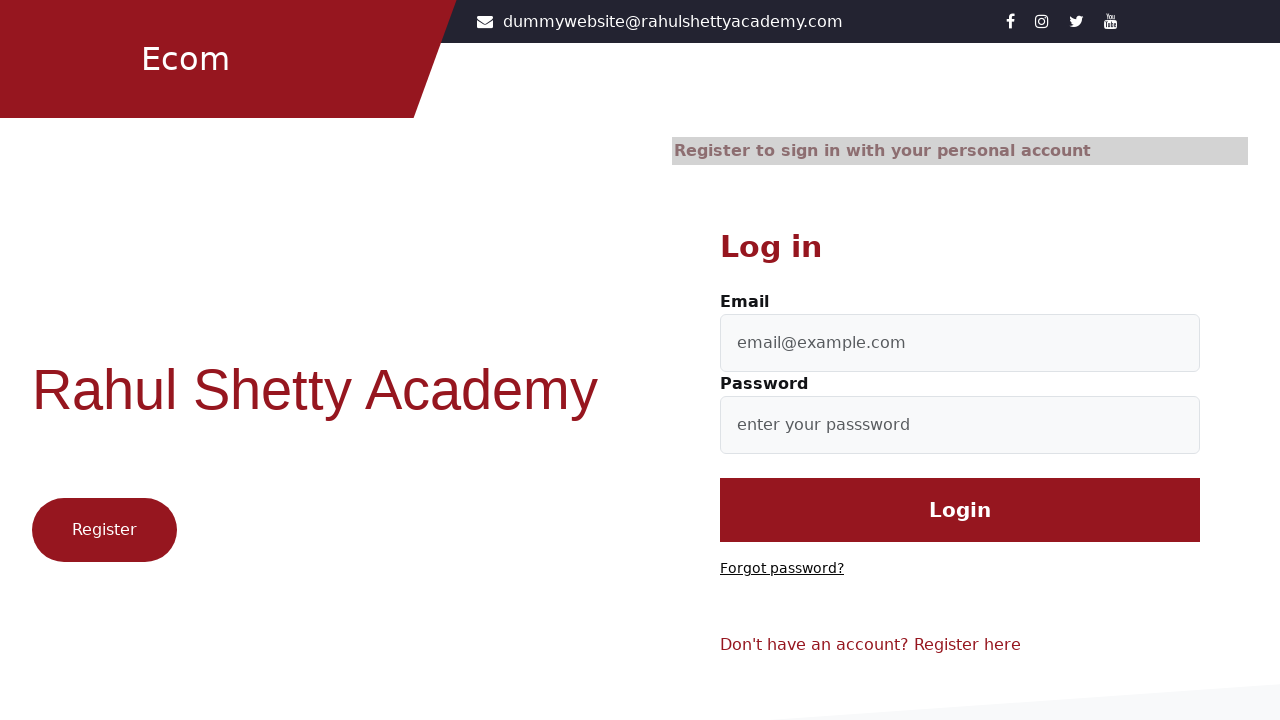

Clicked 'Forgot password?' link at (782, 569) on text=Forgot password?
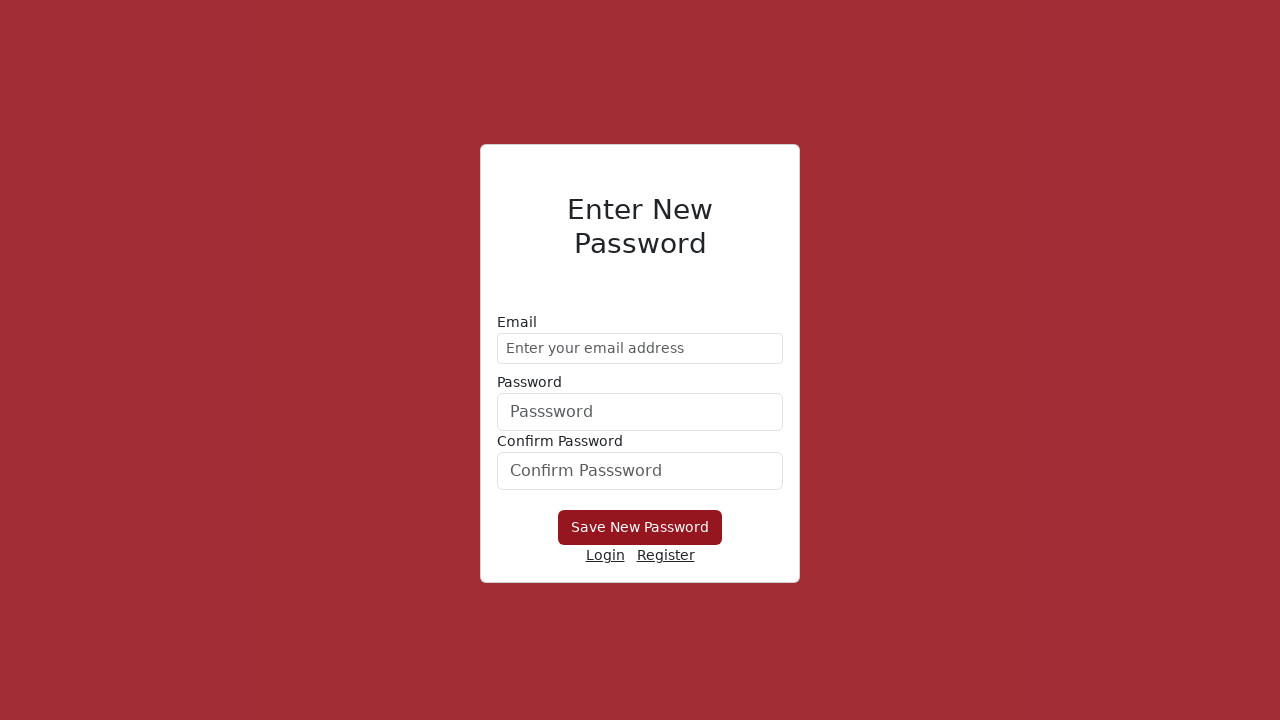

Filled new password field with 'boohoo123#' on #userPassword
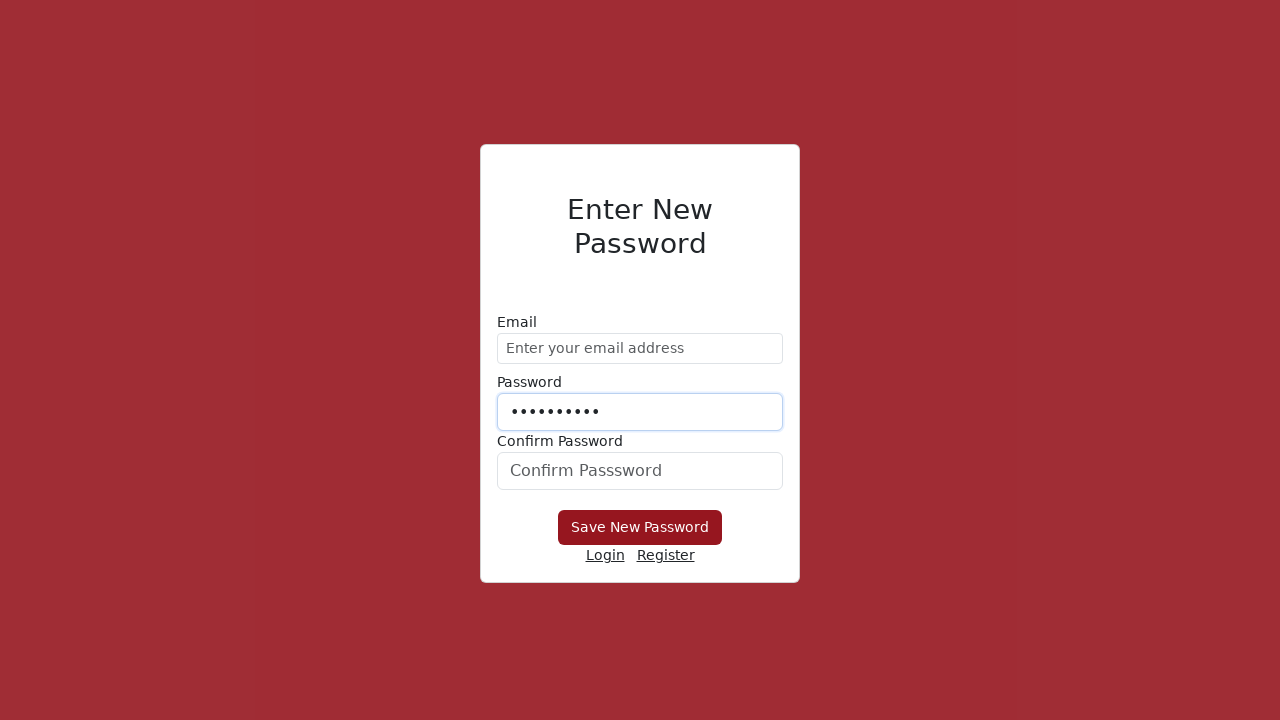

Filled confirm password field with 'boooo113#' (intentionally mismatched) on #confirmPassword
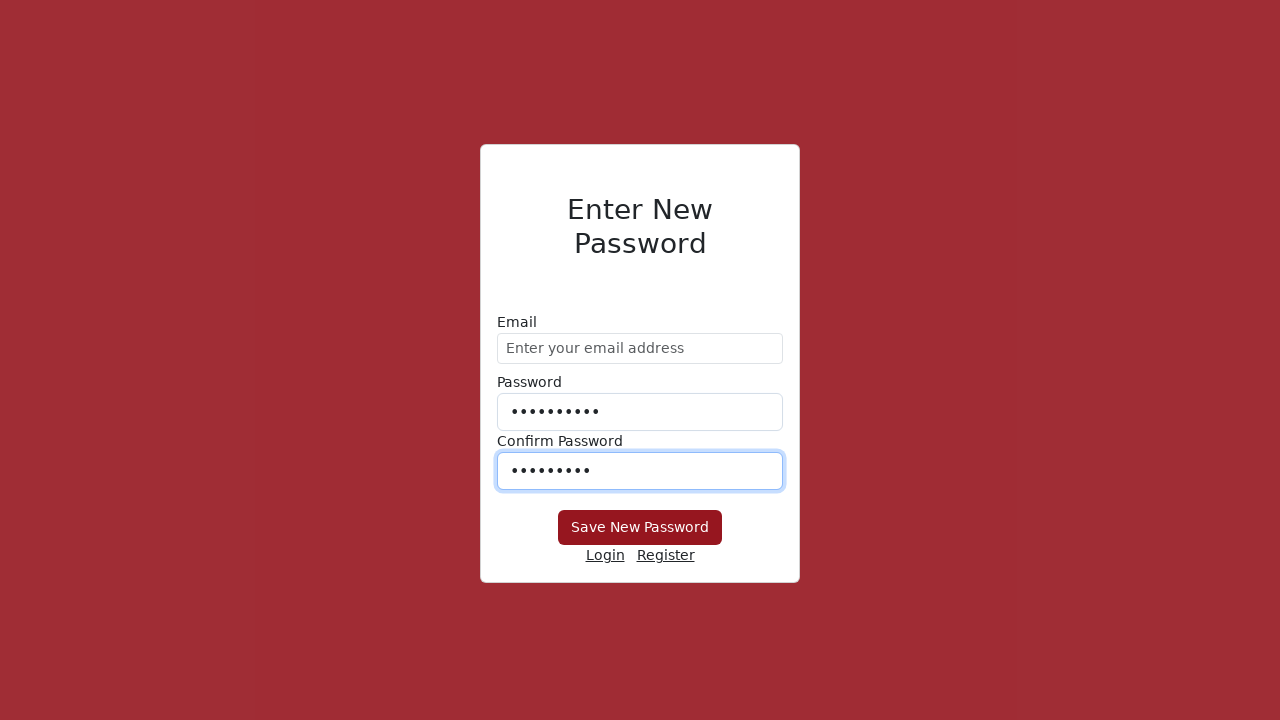

Clicked 'Save New Password' button at (640, 528) on xpath=//button[text()='Save New Password']
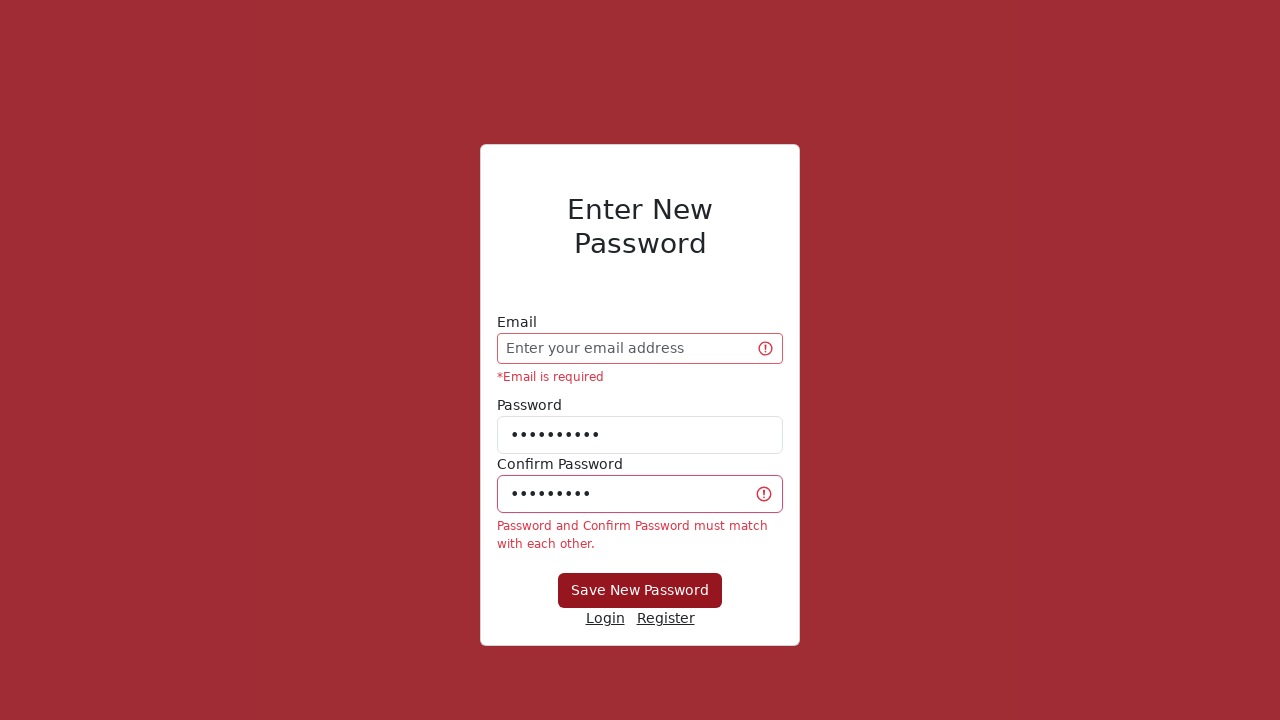

Waited for validation response
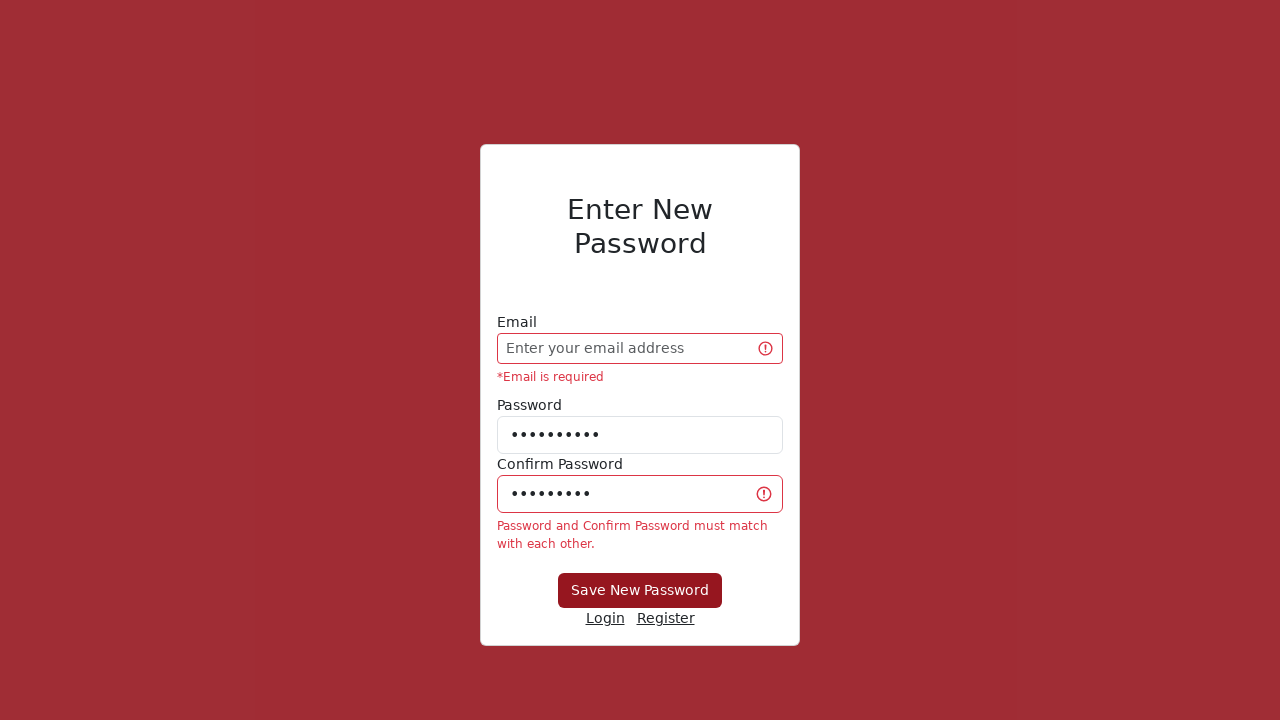

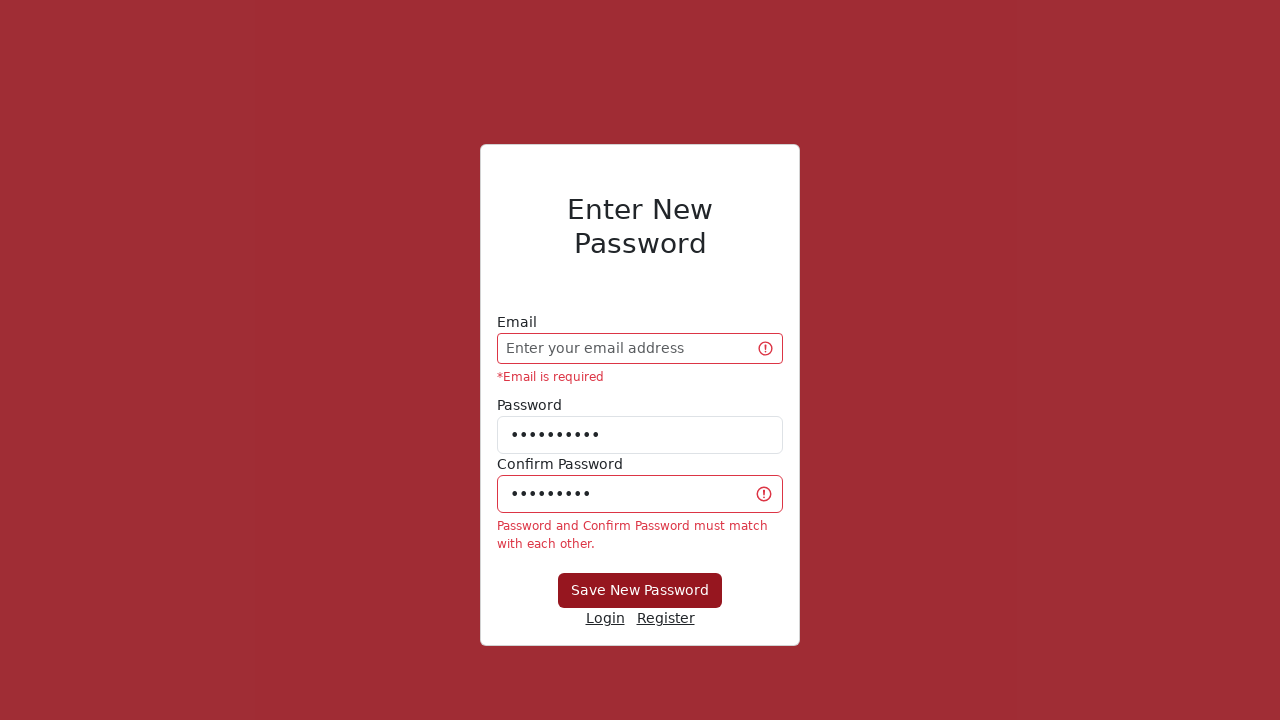